Tests dropdown select functionality on a practice page by selecting options from a dropdown menu using different selection methods (by index and by visible text).

Starting URL: https://leafground.com/select.xhtml

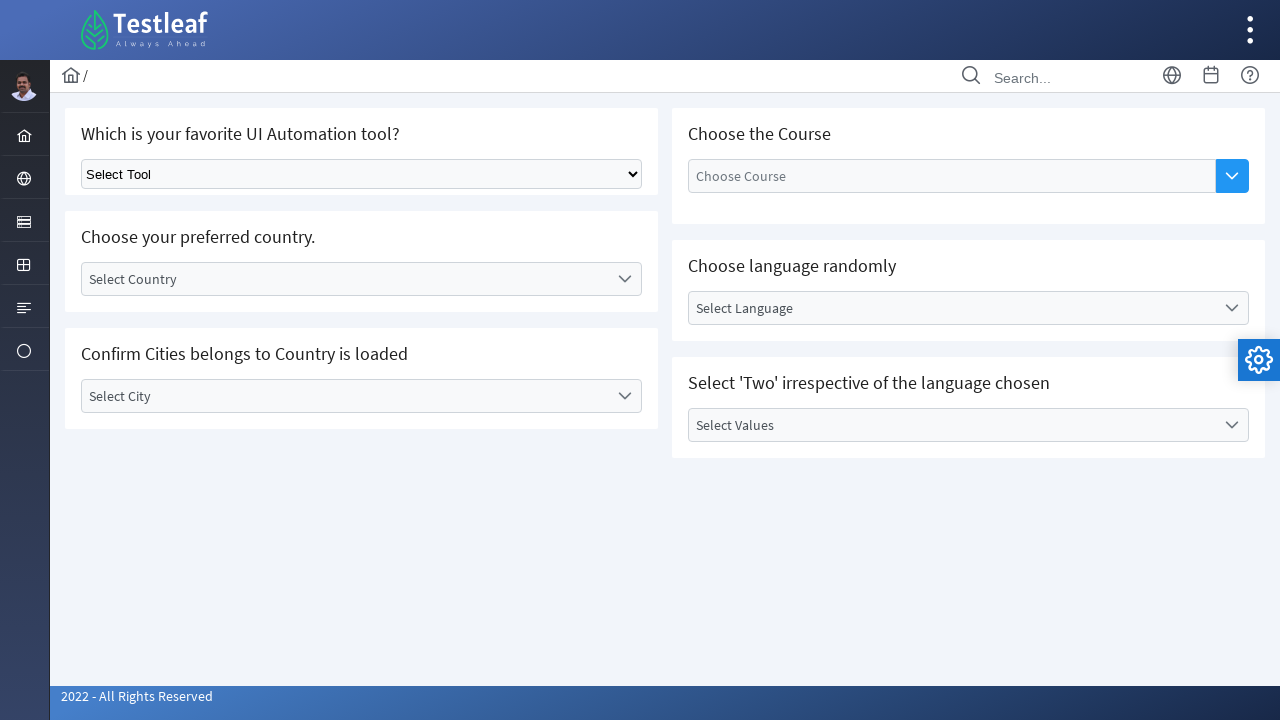

Dropdown menu selector became visible
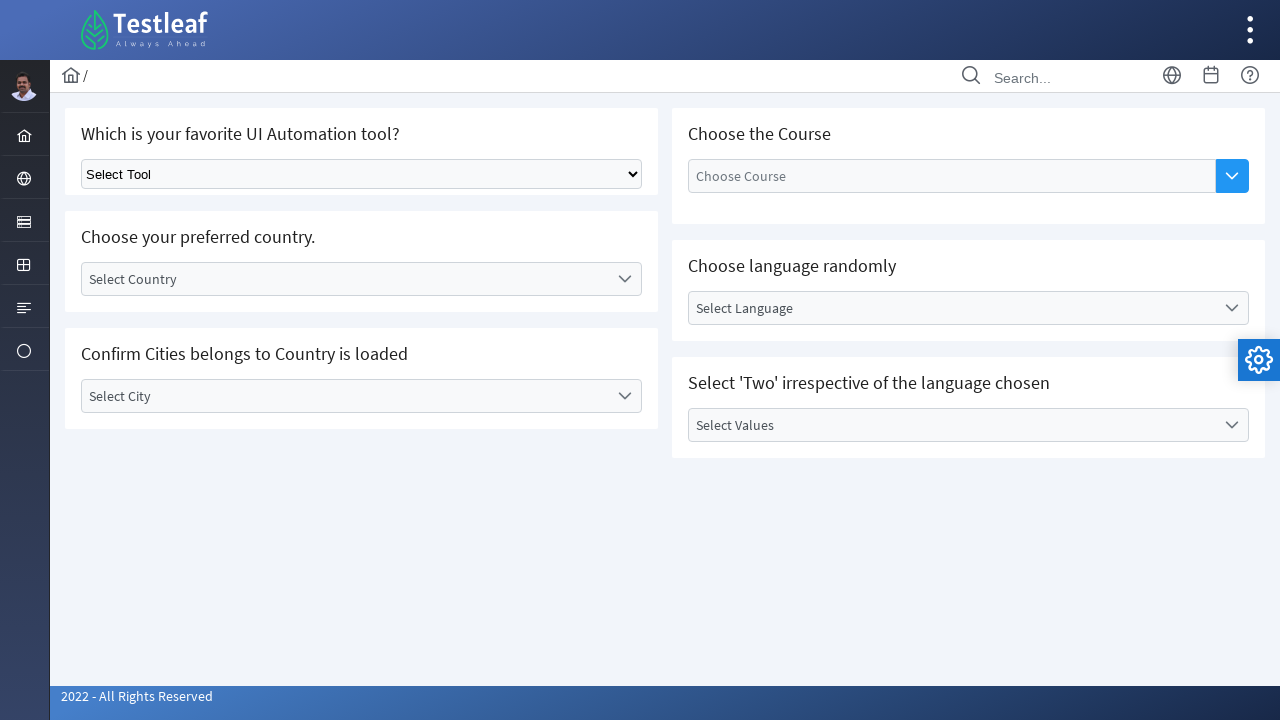

Selected dropdown option at index 0 on select.ui-selectonemenu
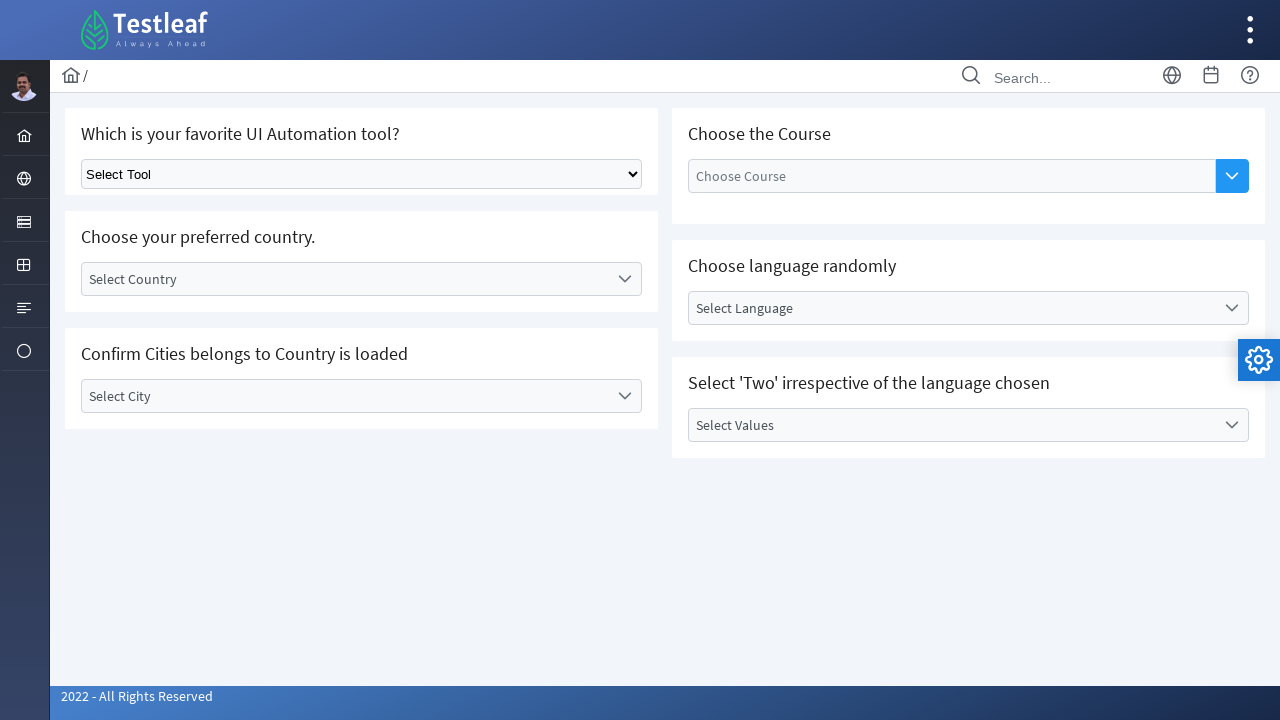

Selected dropdown option with visible text 'Puppeteer' on select.ui-selectonemenu
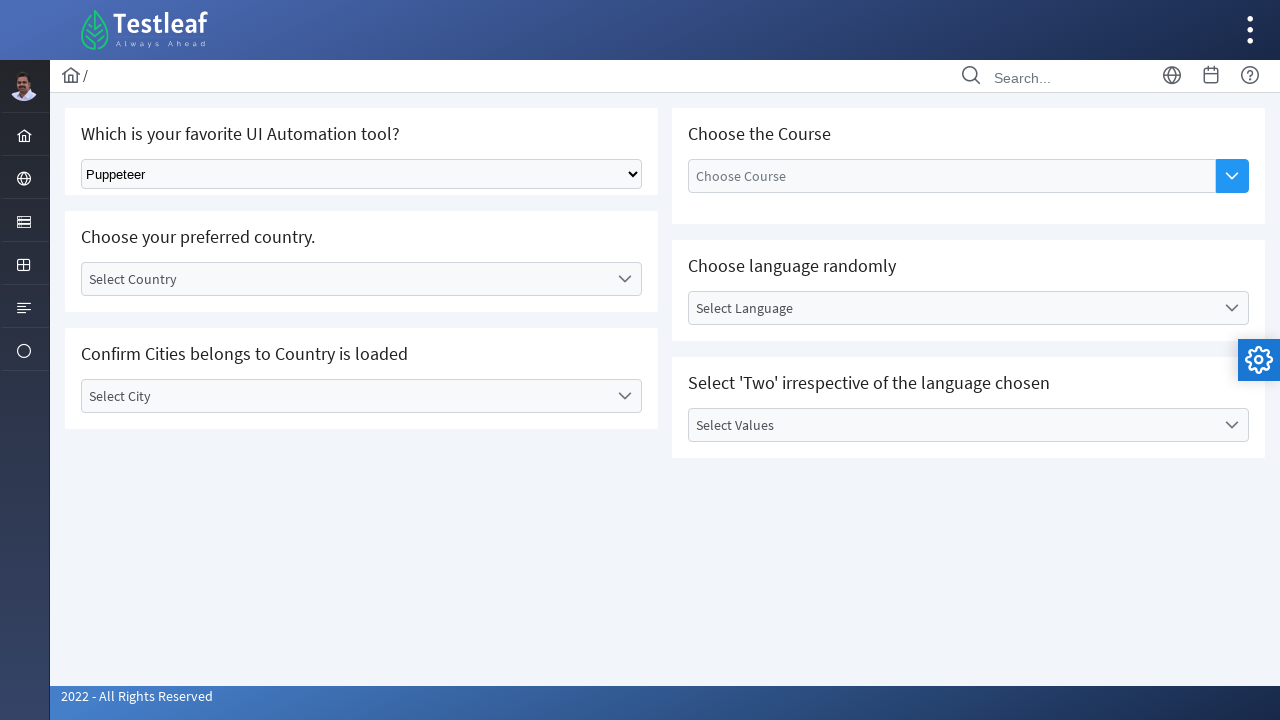

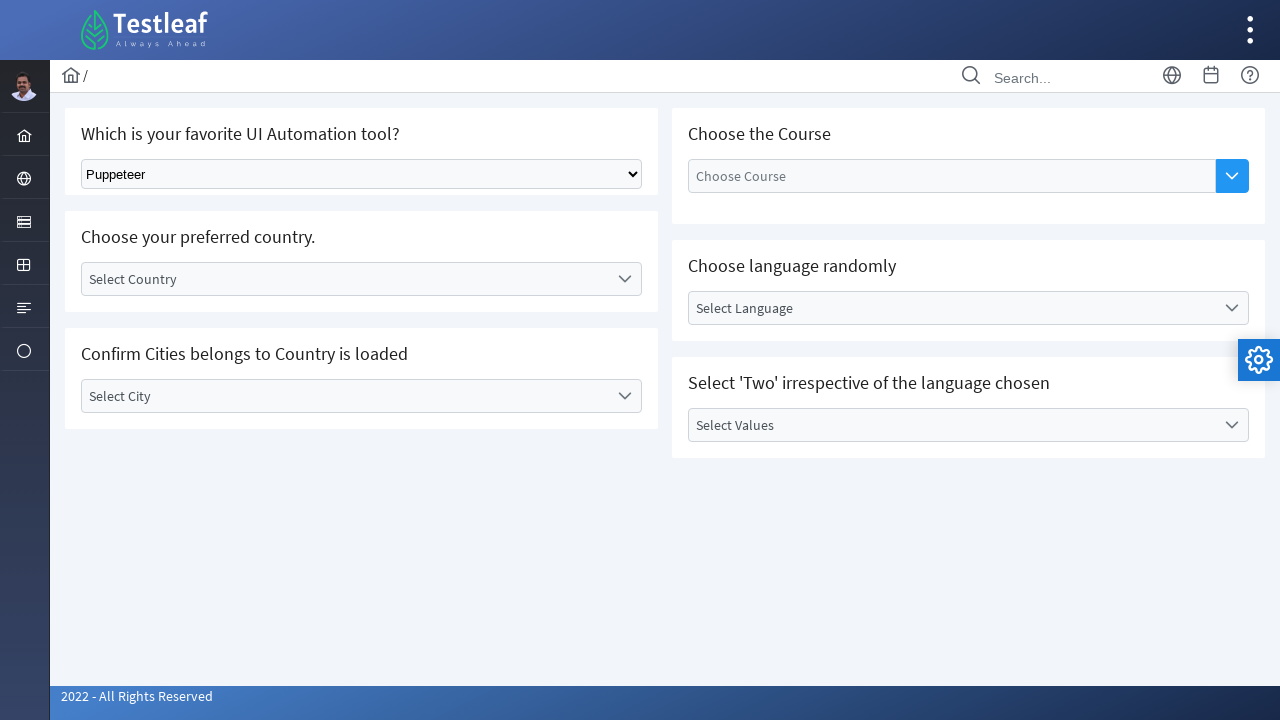